Navigates to the Smytten beauty products website homepage and verifies the page loads successfully.

Starting URL: https://smytten.com/

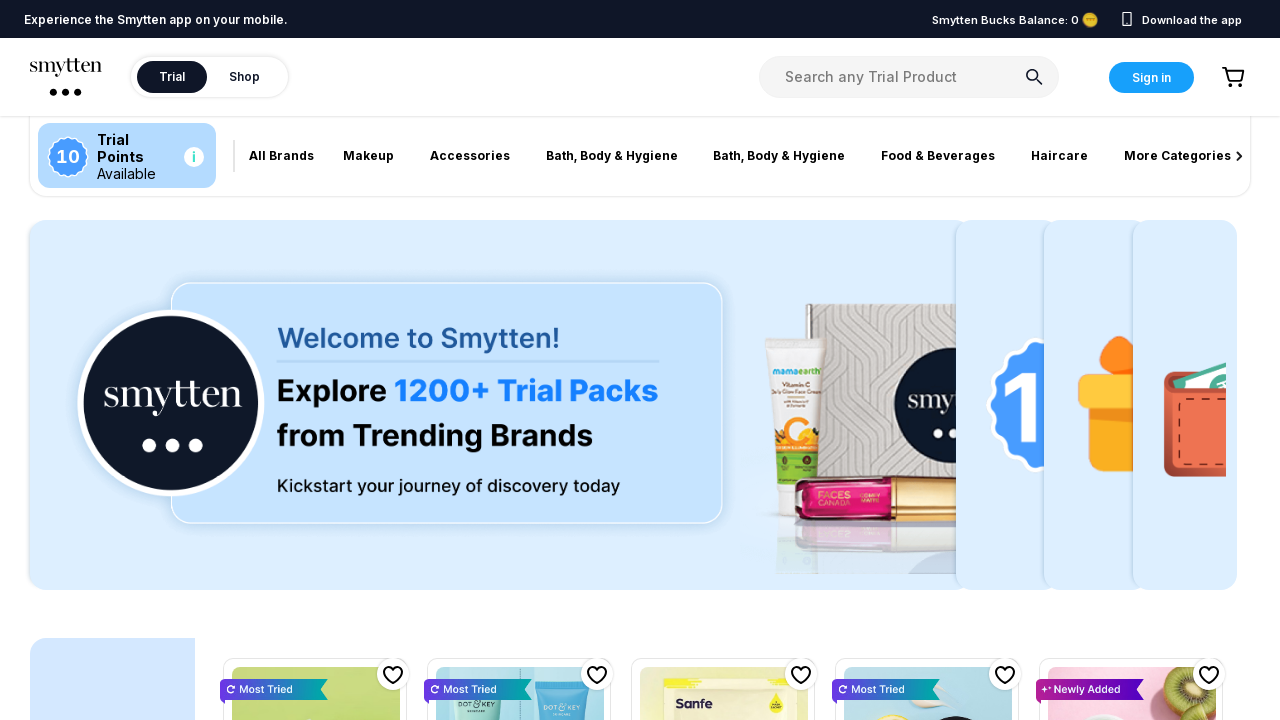

Navigated to Smytten beauty products website homepage
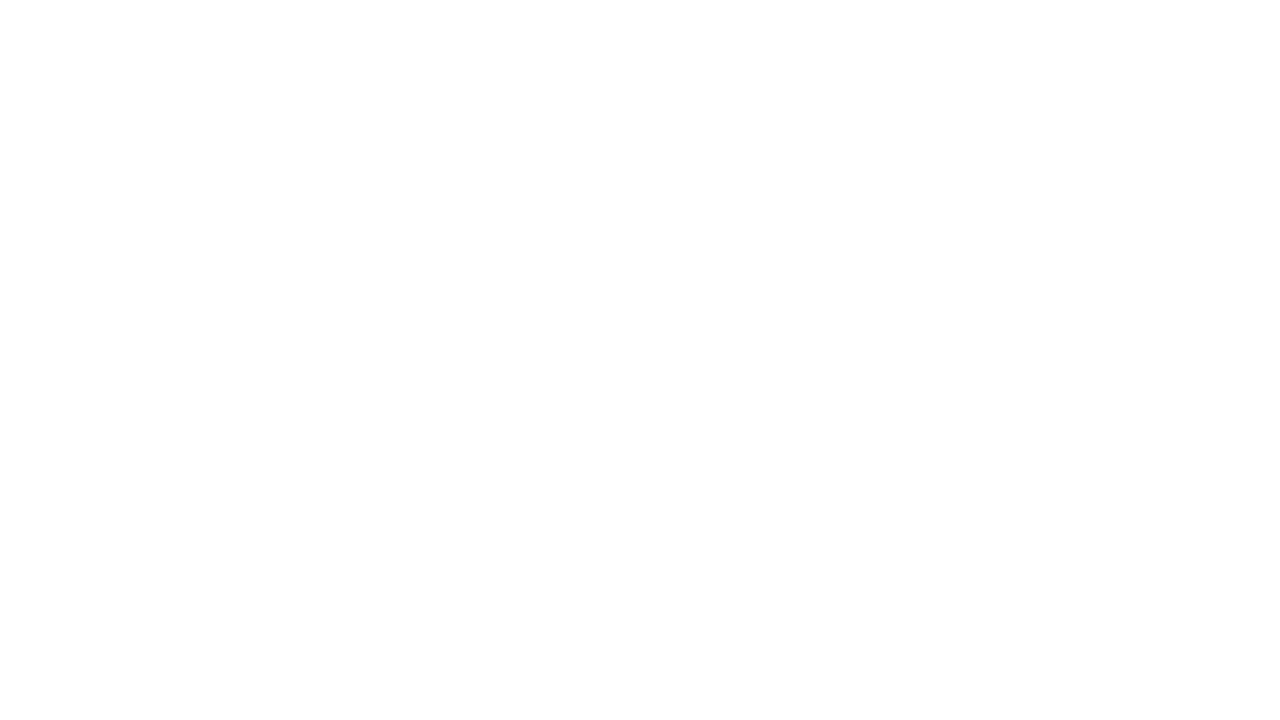

Page DOM content loaded successfully
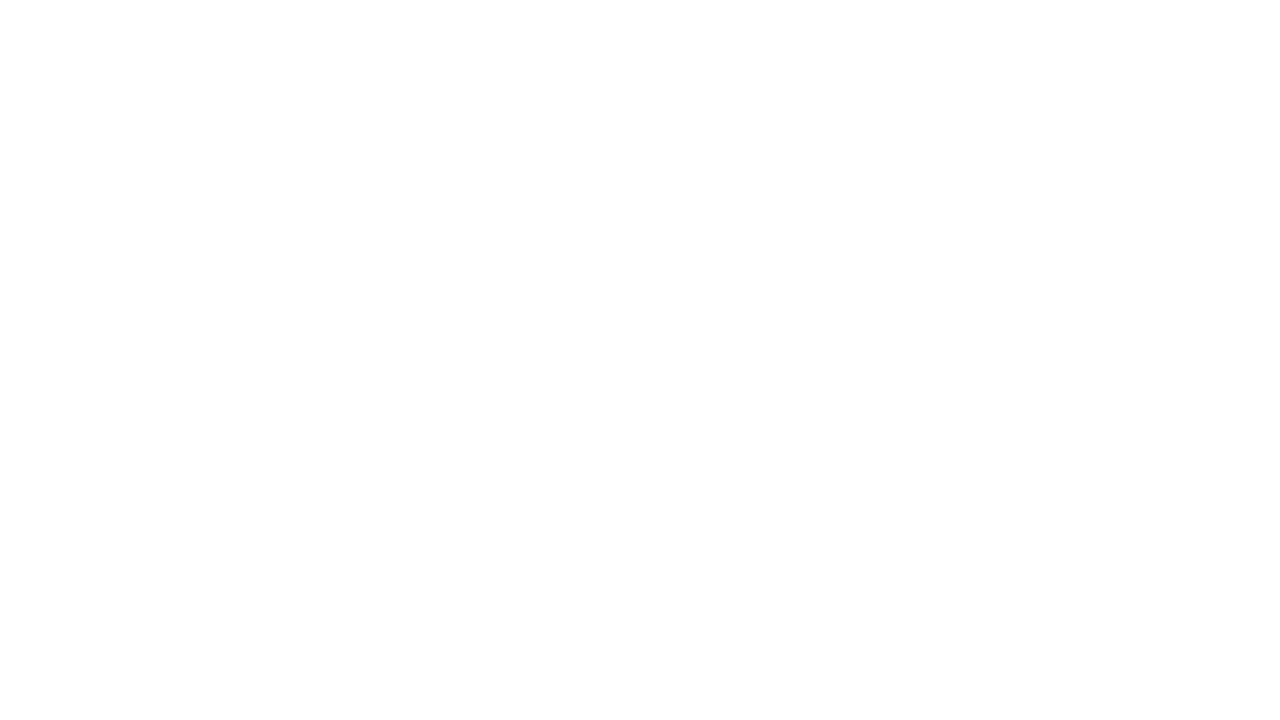

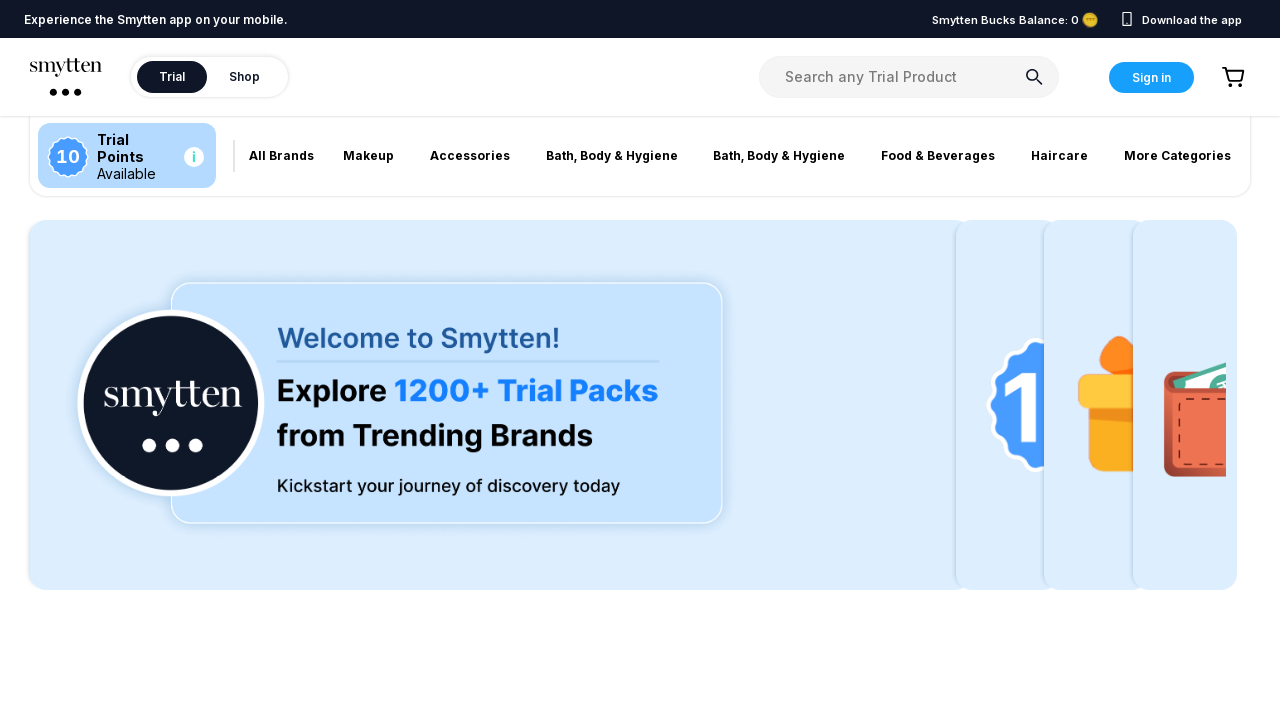